Navigates to Atlassian Jira product page and verifies that key page elements are present including the main content area and heading.

Starting URL: https://www.atlassian.com/software/jira

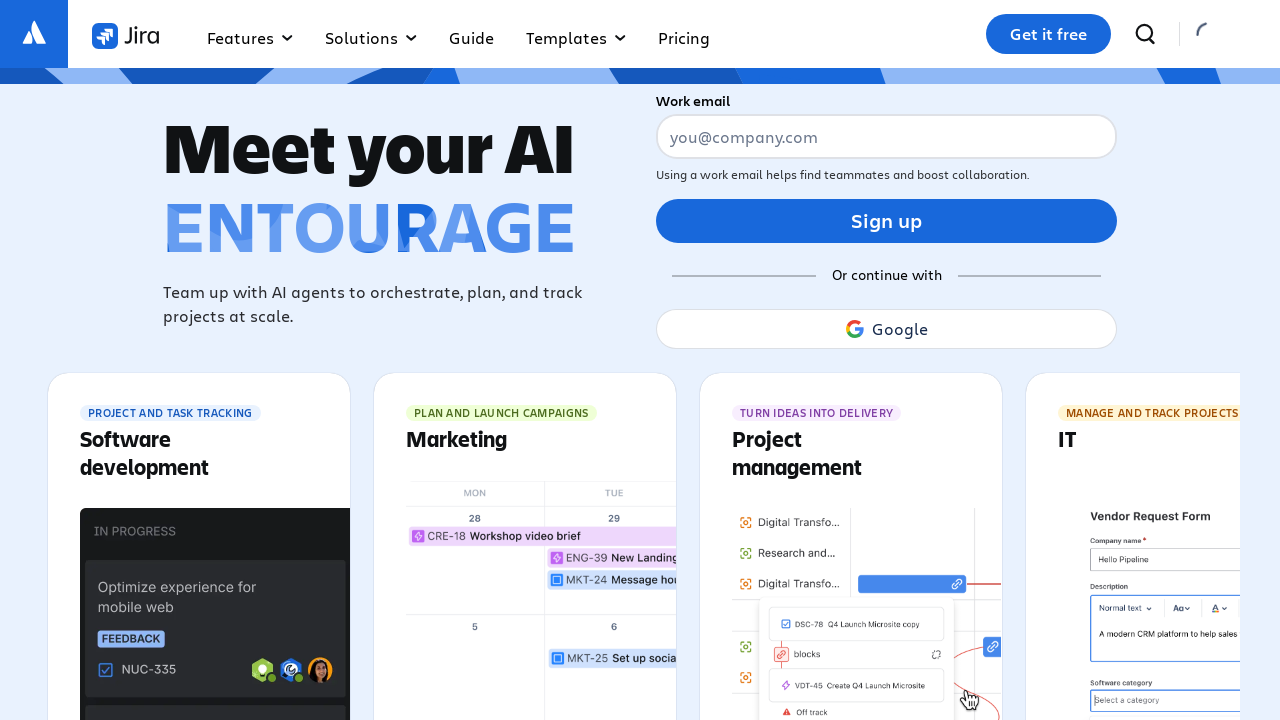

Main content area (#wac-root) loaded
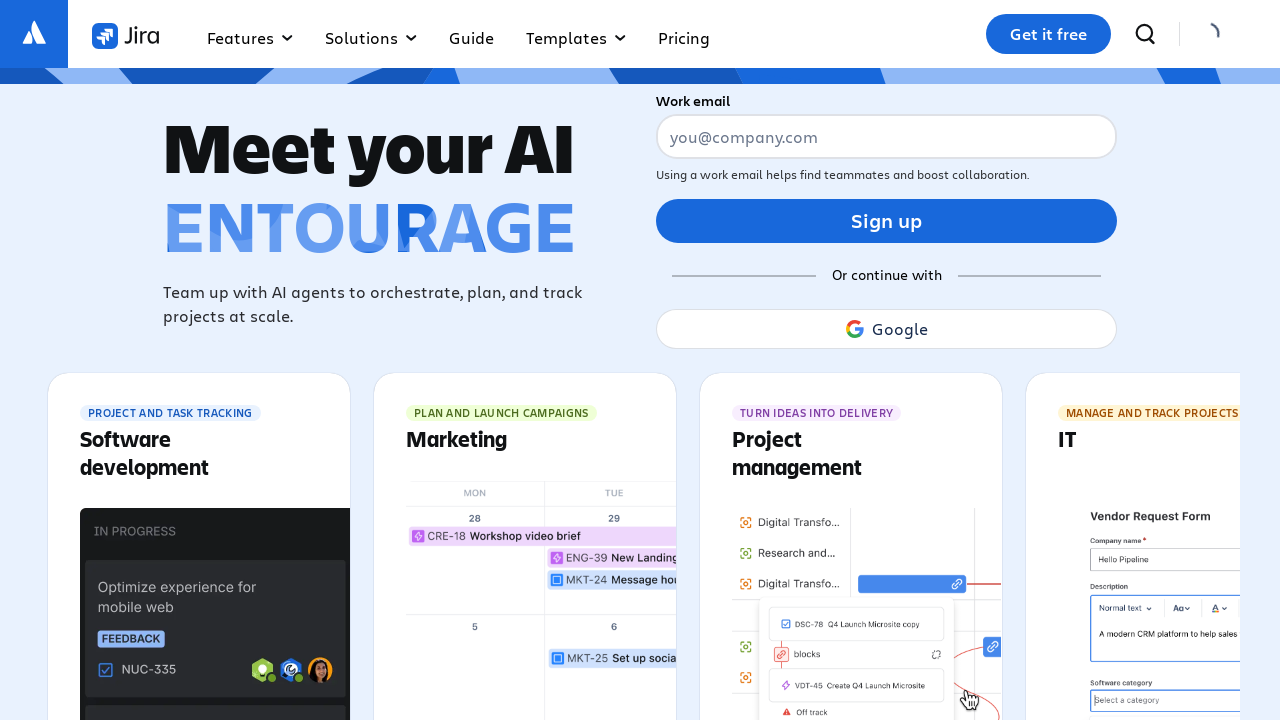

Page heading (h1) is present
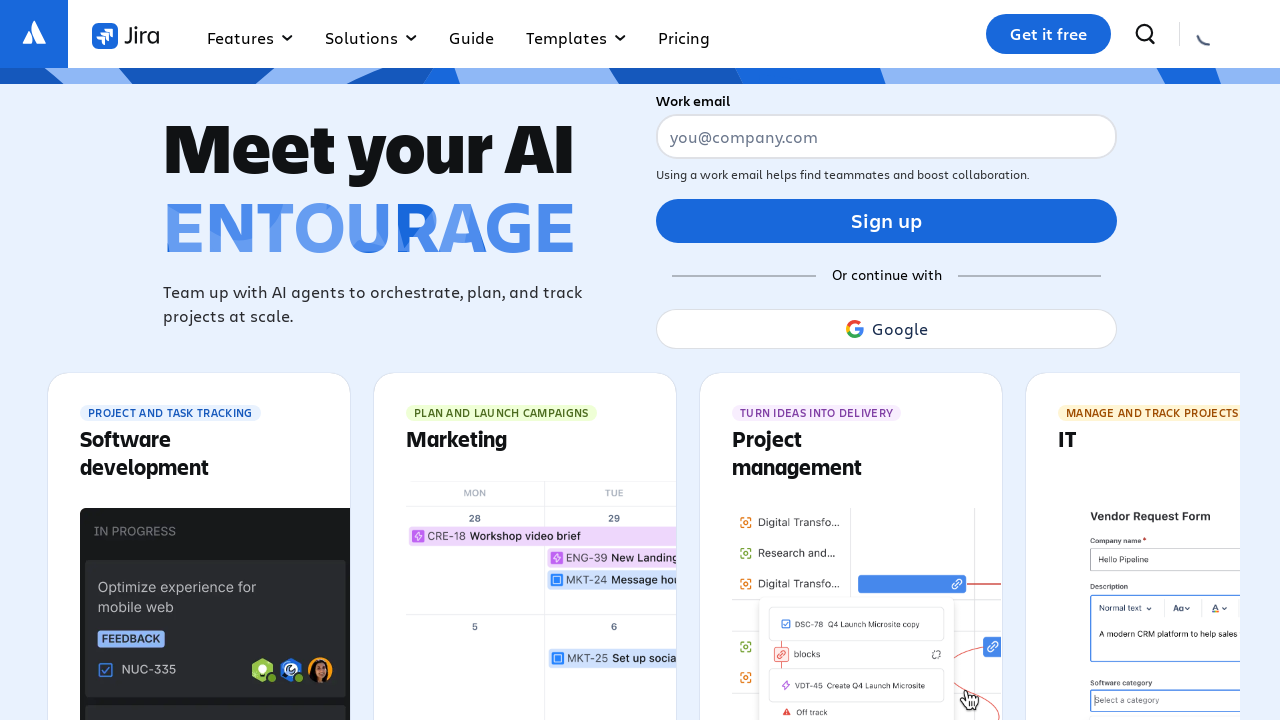

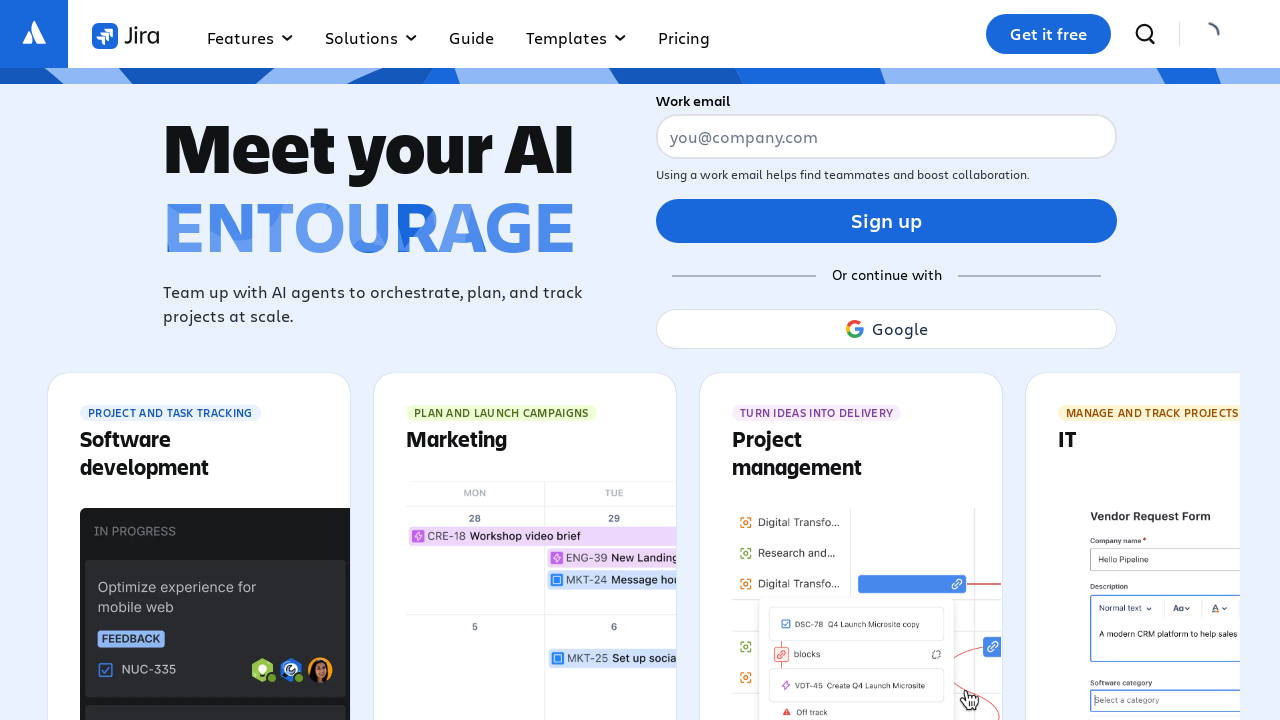